Tests iframe switching functionality by clicking a button inside an iframe, then switching back to main page and clicking a menu button

Starting URL: https://www.w3schools.com/js/tryit.asp?filename=tryjs_myfirst

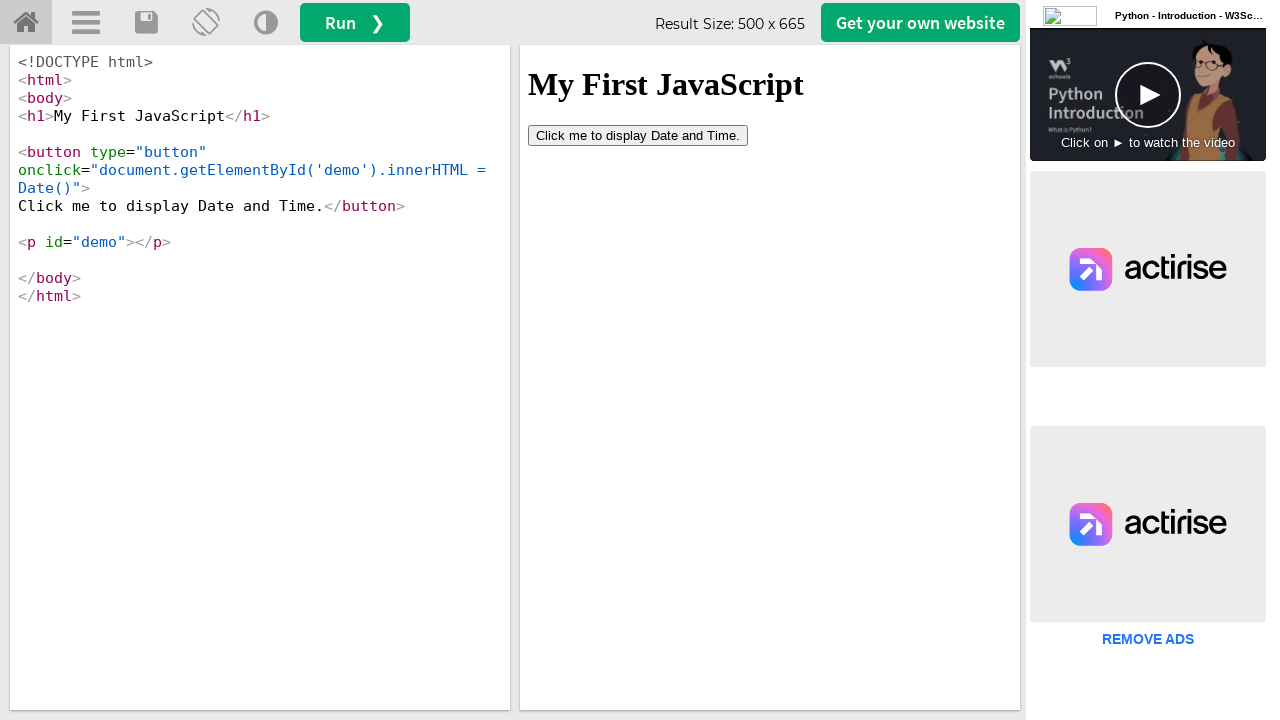

Located and switched to iframeResult iframe
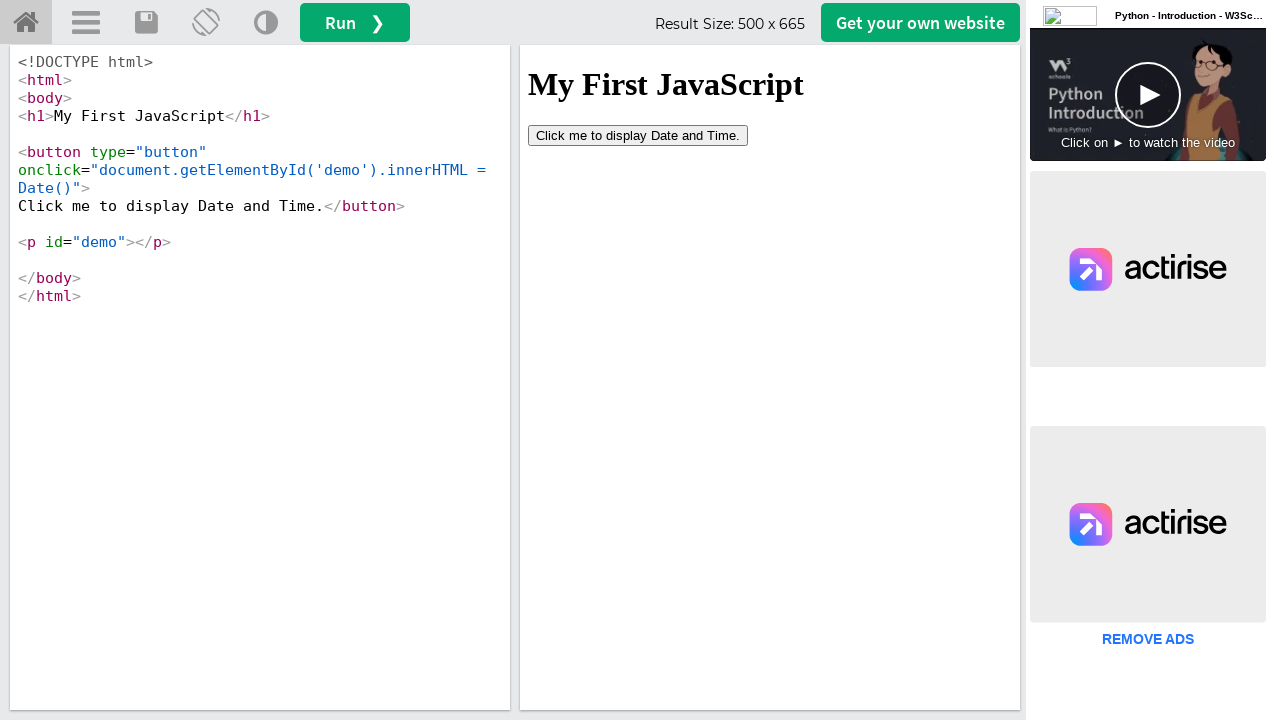

Clicked button inside iframe at (638, 135) on xpath=//button[contains(text(), 'Click me')]
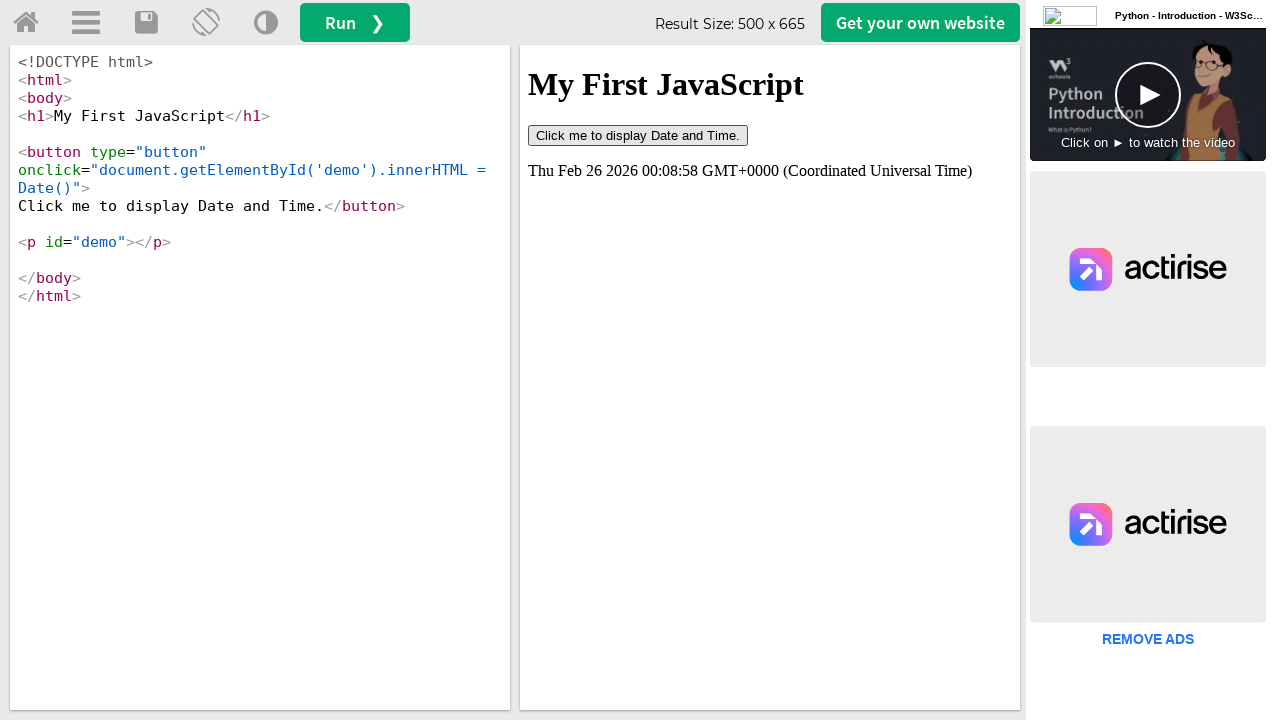

Switched back to main page and clicked menu button at (86, 23) on xpath=//a[@id='menuButton']
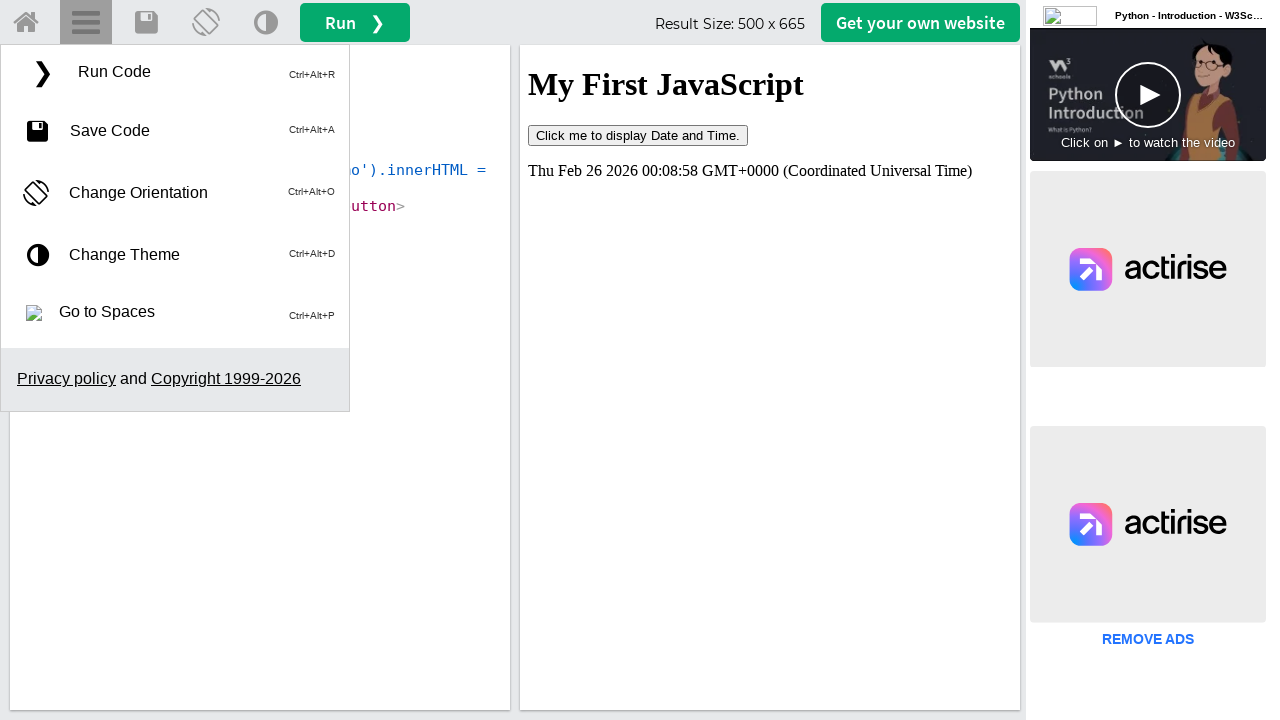

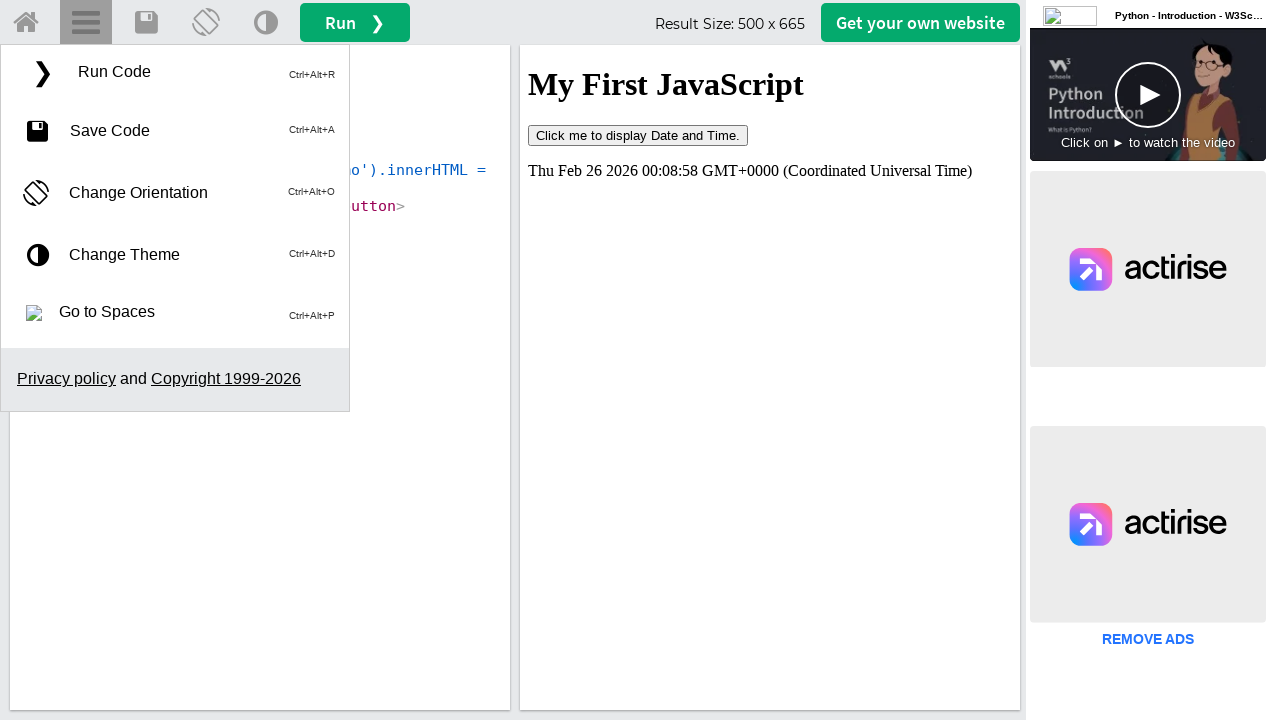